Tests iframe interaction by counting iframes on the page and switching between them using different methods (by index and by name)

Starting URL: https://demoqa.com/frames

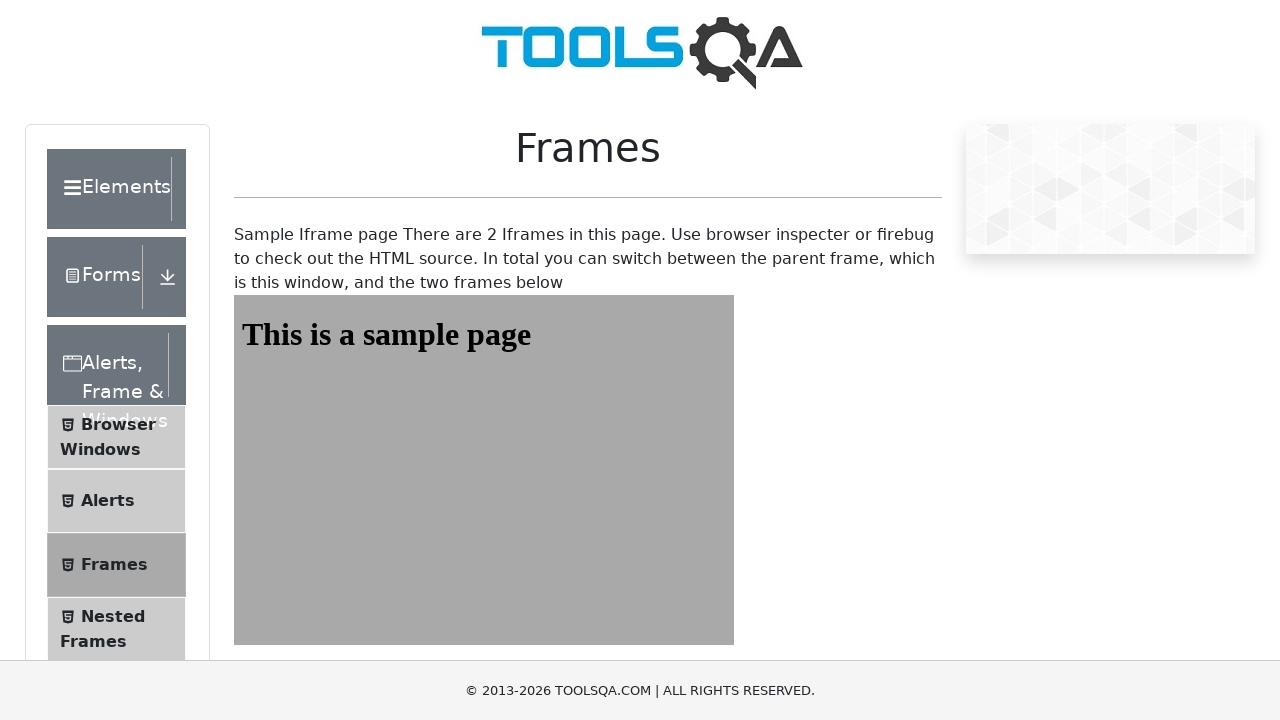

Navigated to https://demoqa.com/frames
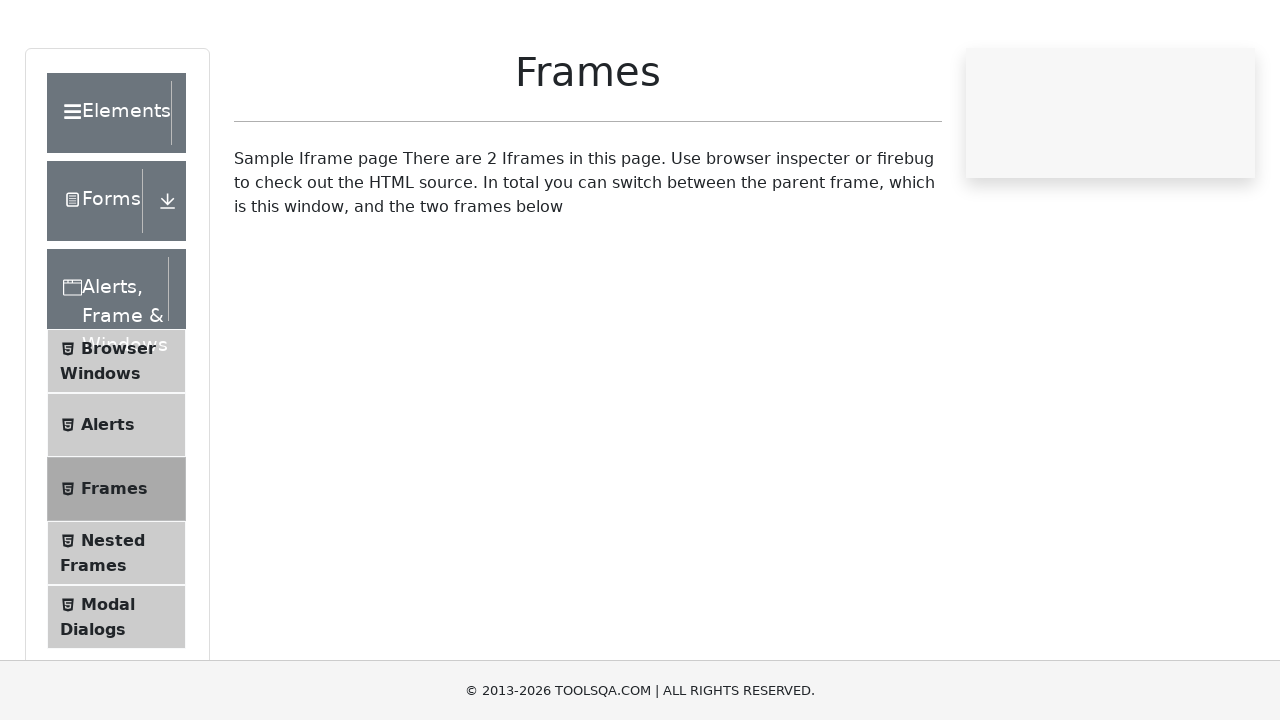

Executed JavaScript to count iframes: 2 iframes found
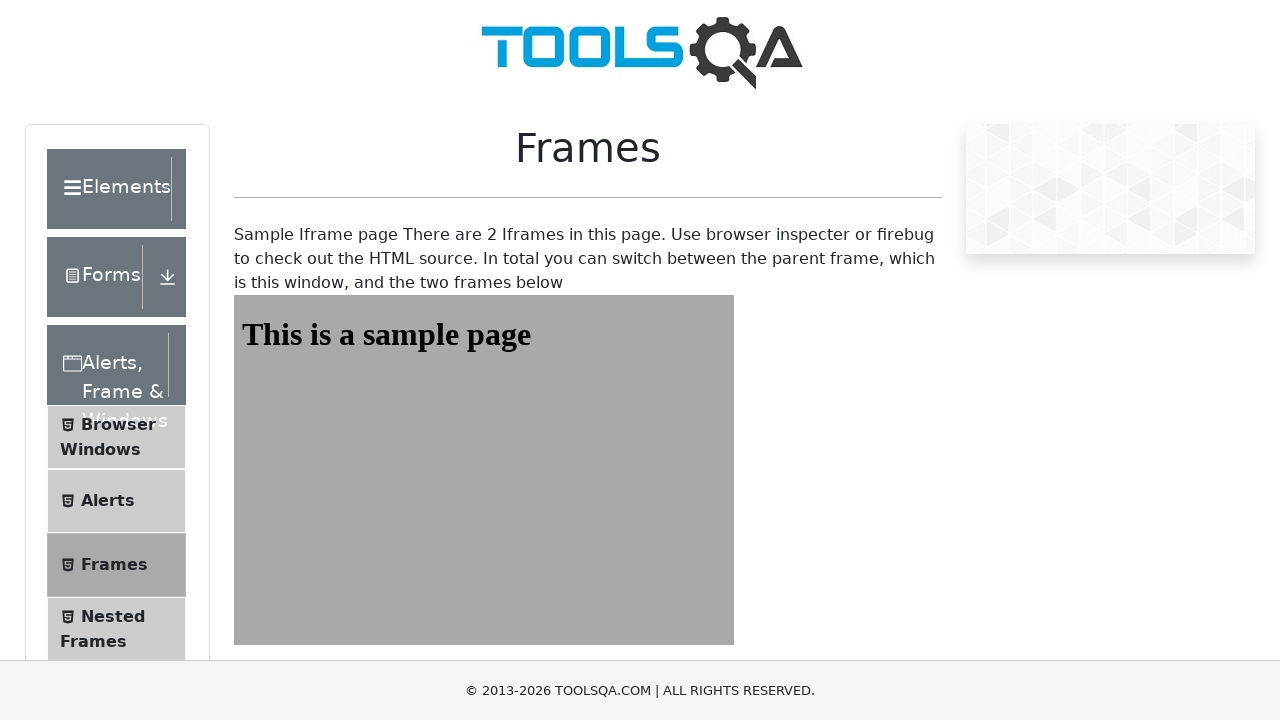

Located all iframe elements on the page: 6 iframes found
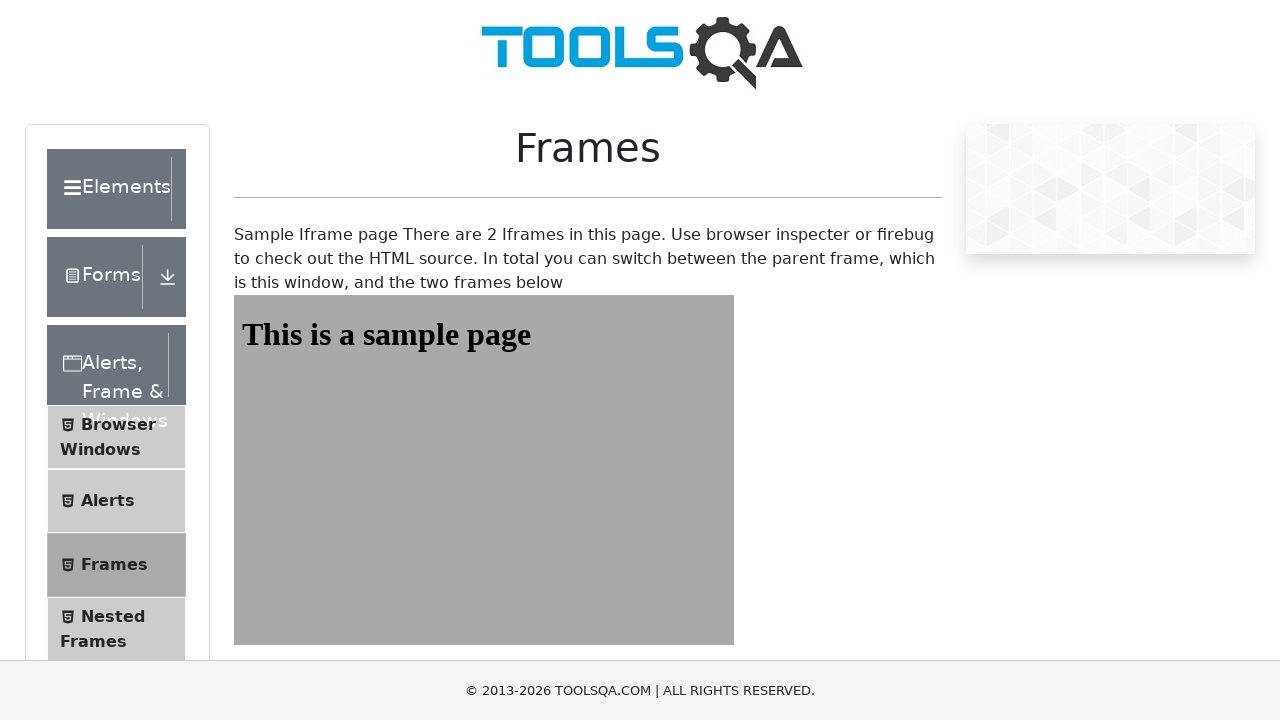

Located the first iframe using frame_locator
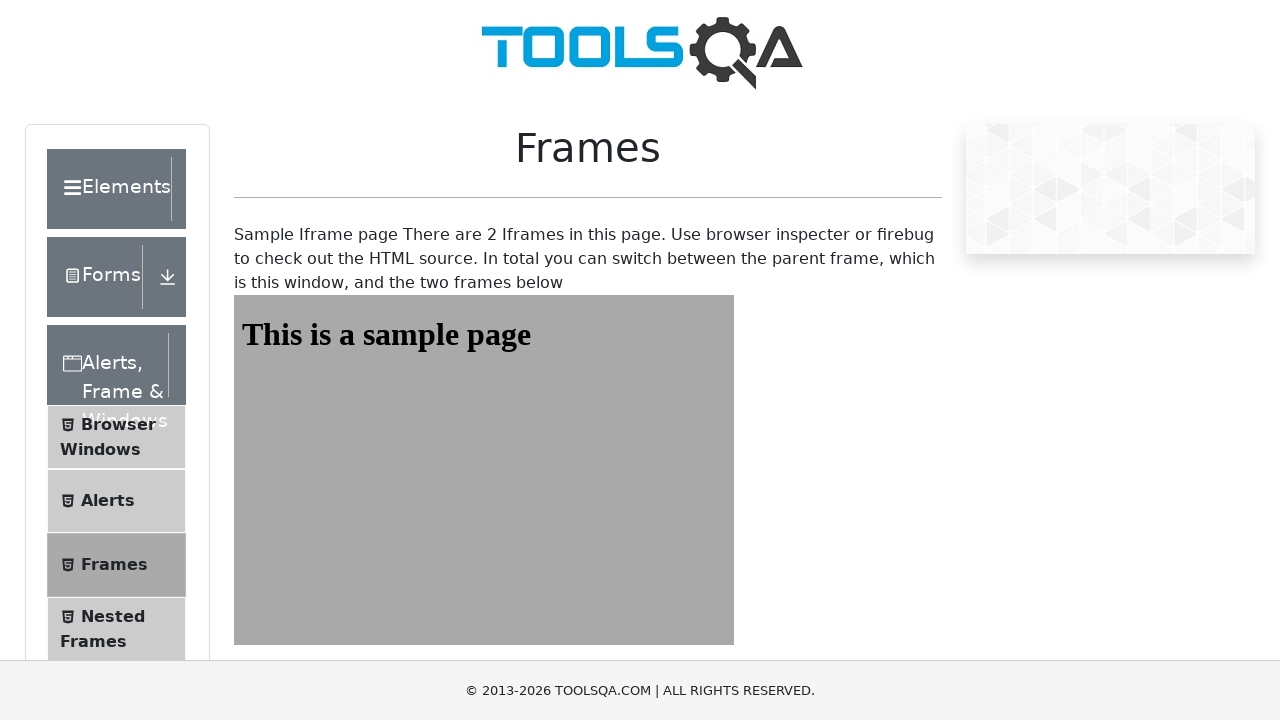

First iframe body element loaded and ready for interaction
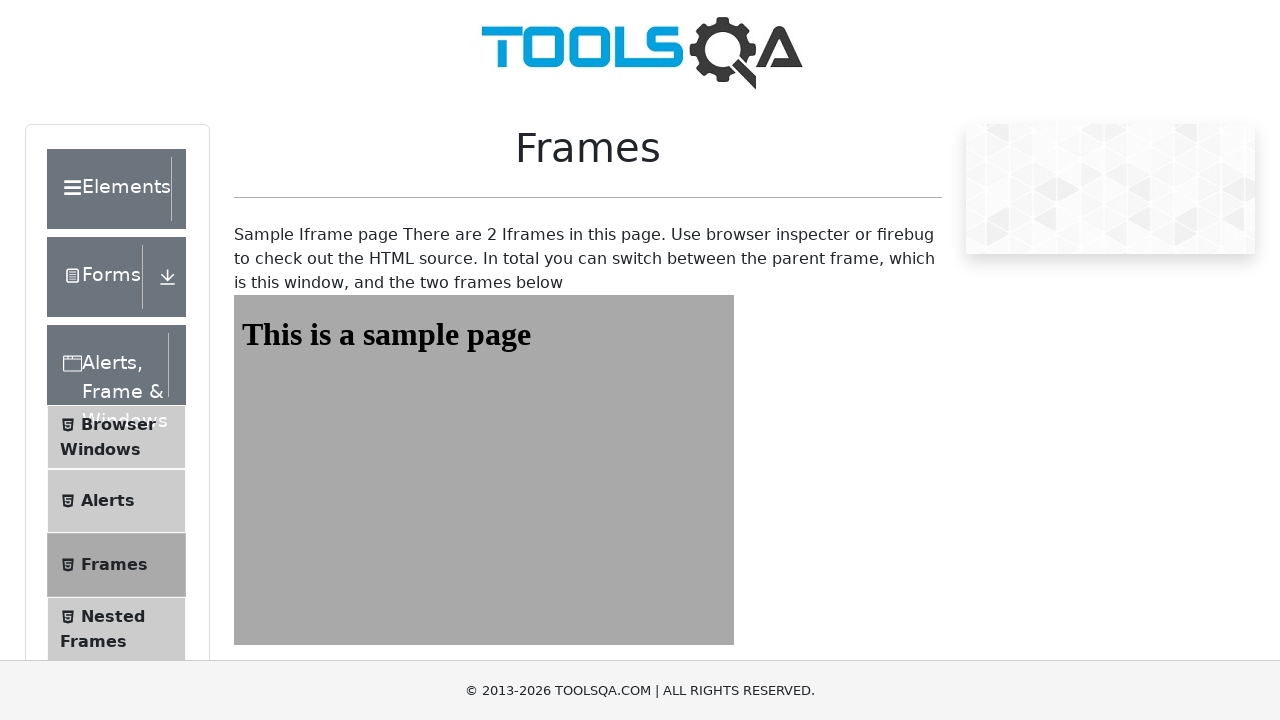

Located iframe with id 'frame1' using frame_locator
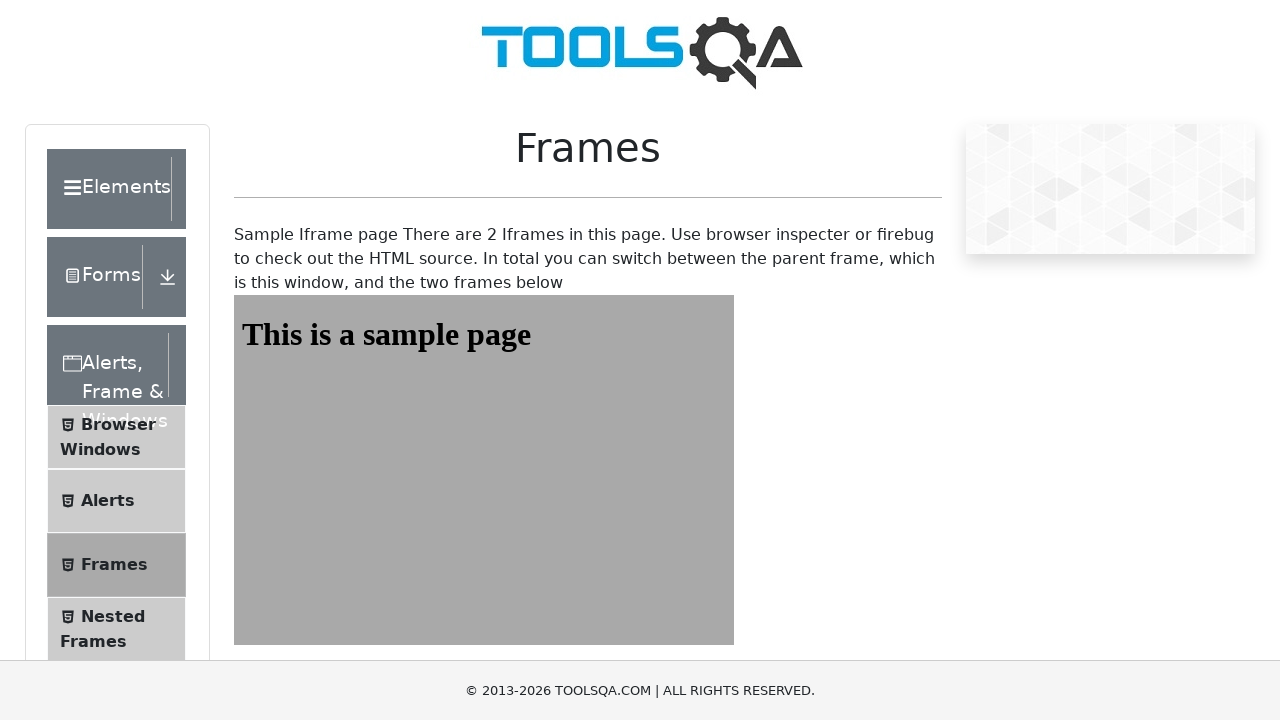

Named frame (frame1) body element loaded and ready for interaction
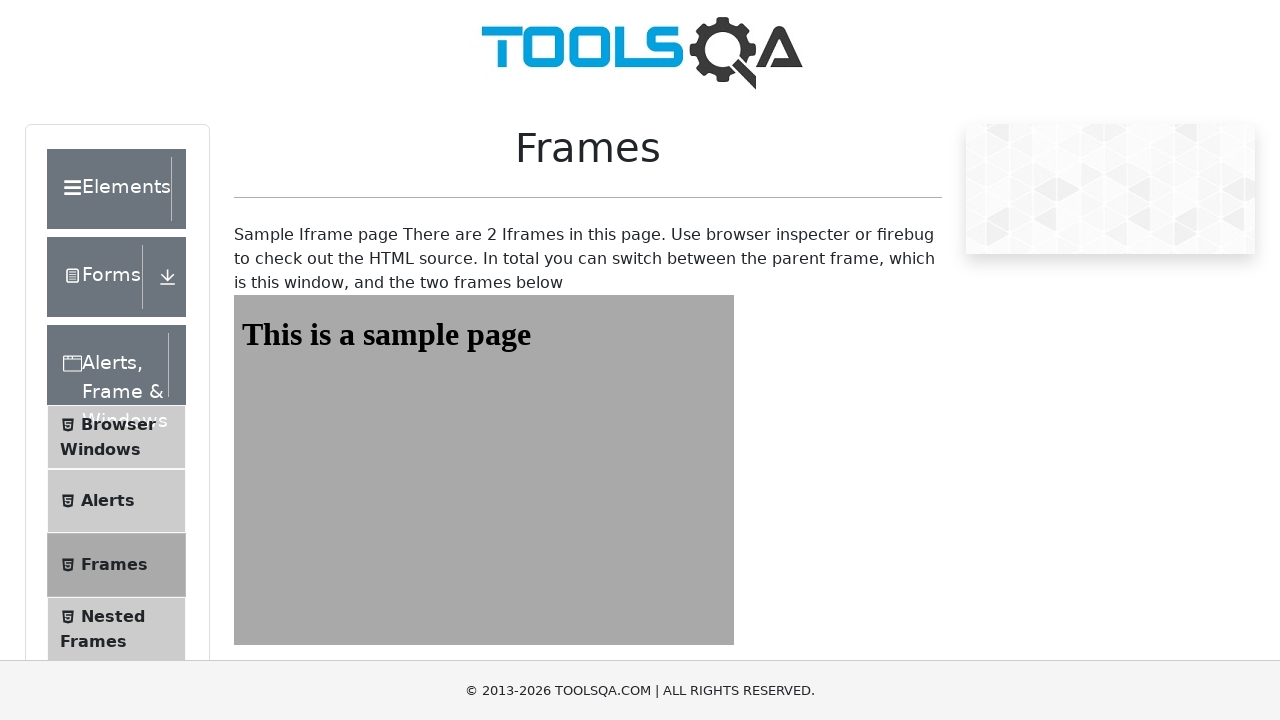

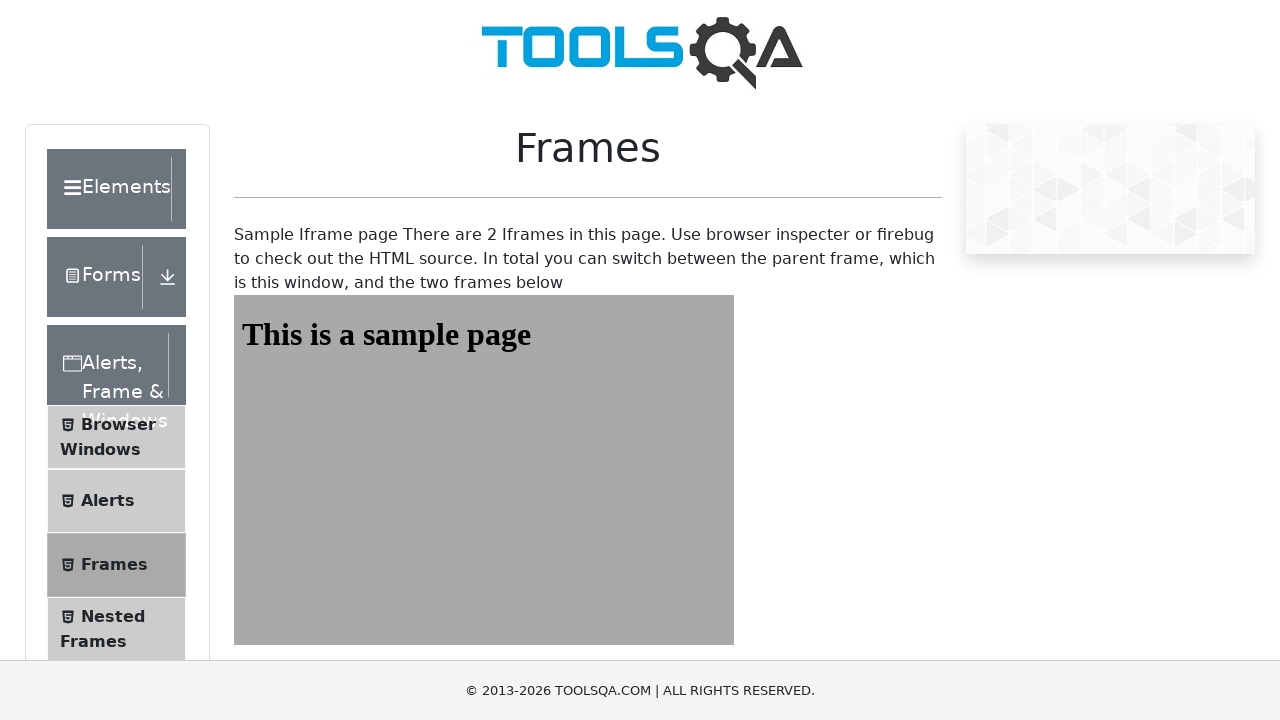